Tests checkbox toggle functionality by clicking both checkboxes and verifying their states change

Starting URL: http://the-internet.herokuapp.com/checkboxes

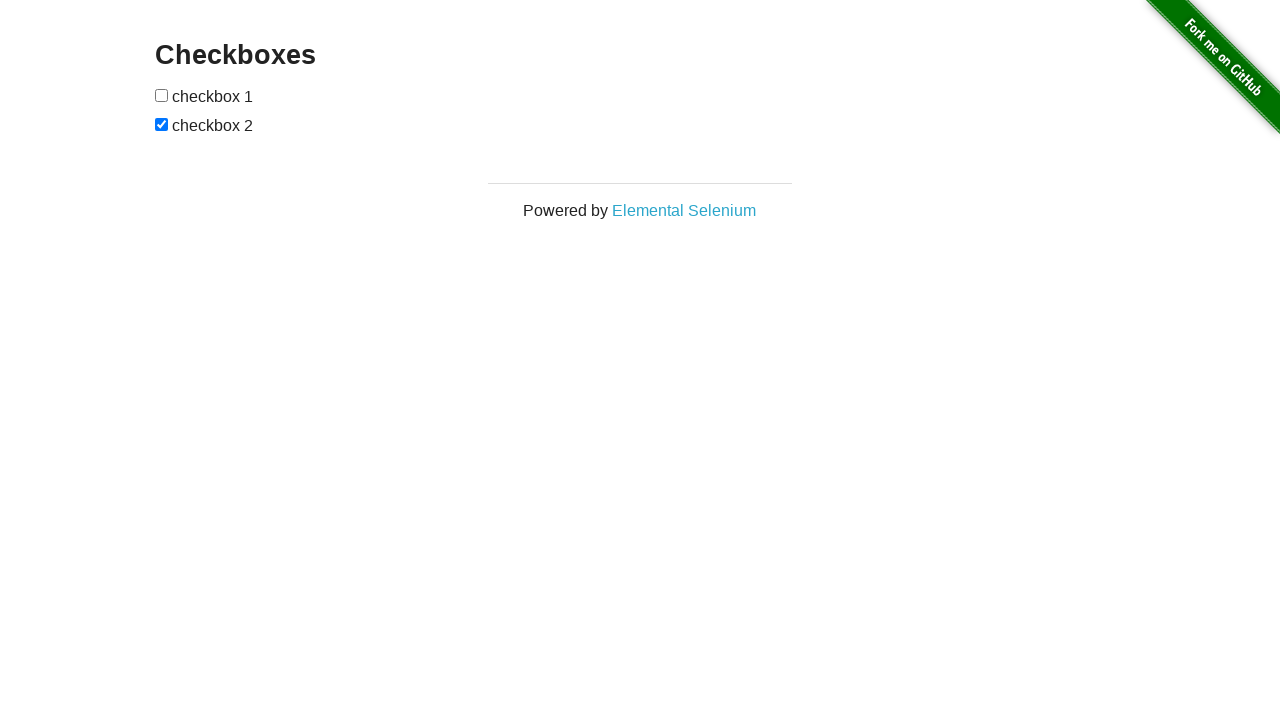

Clicked first checkbox to toggle its state at (162, 95) on (//form/input[@type='checkbox'])[1]
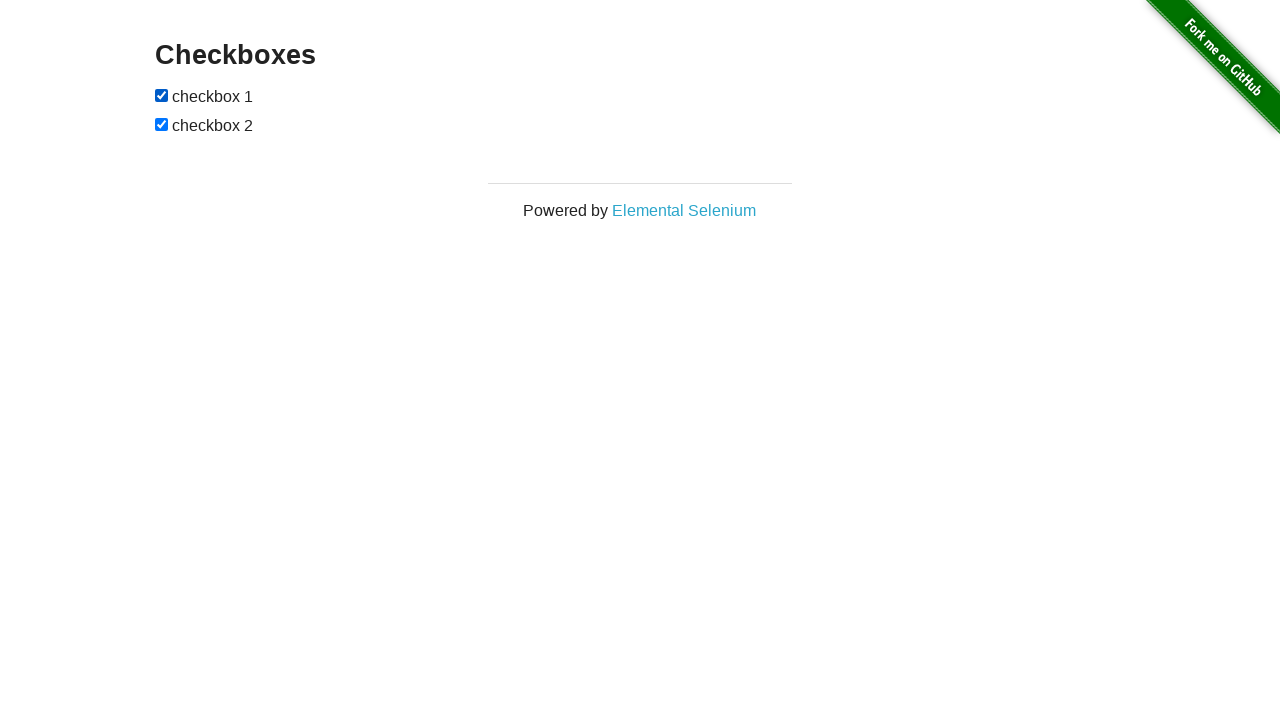

Clicked second checkbox to toggle its state at (162, 124) on (//form/input[@type='checkbox'])[2]
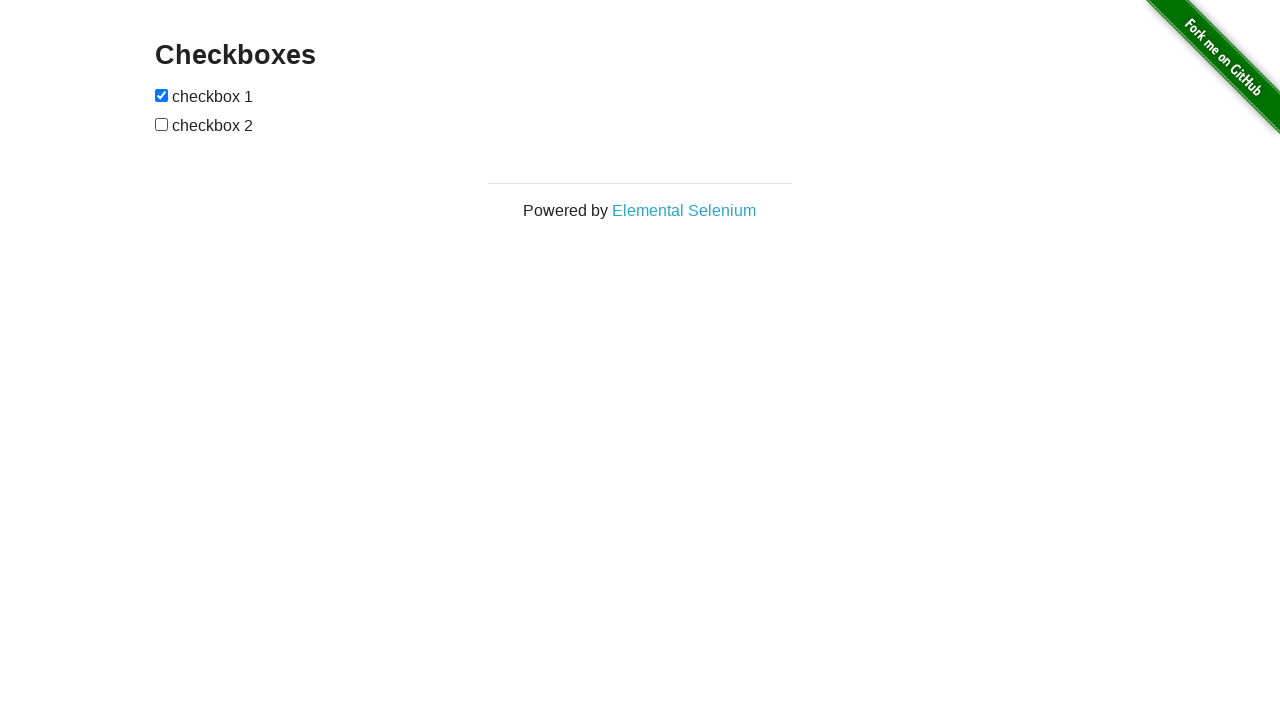

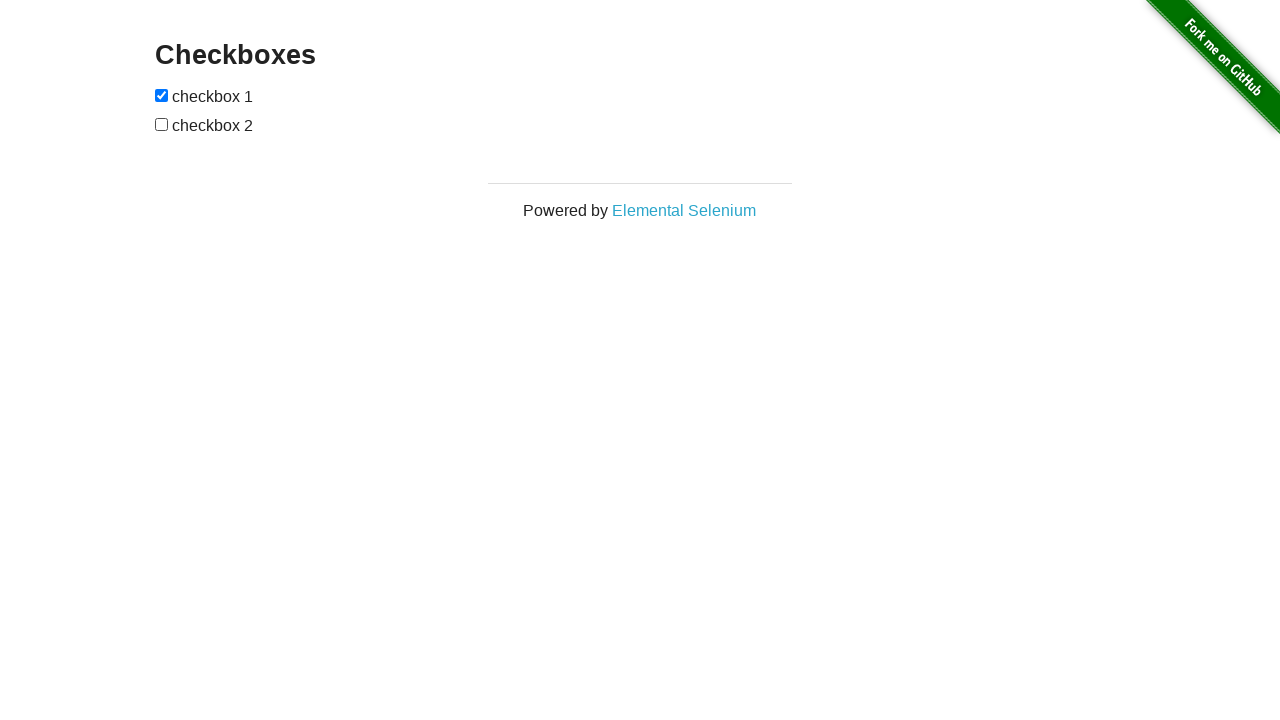